Tests a math calculation form by reading two numbers, calculating their sum, selecting the result from a dropdown, and submitting the form

Starting URL: https://suninjuly.github.io/selects1.html

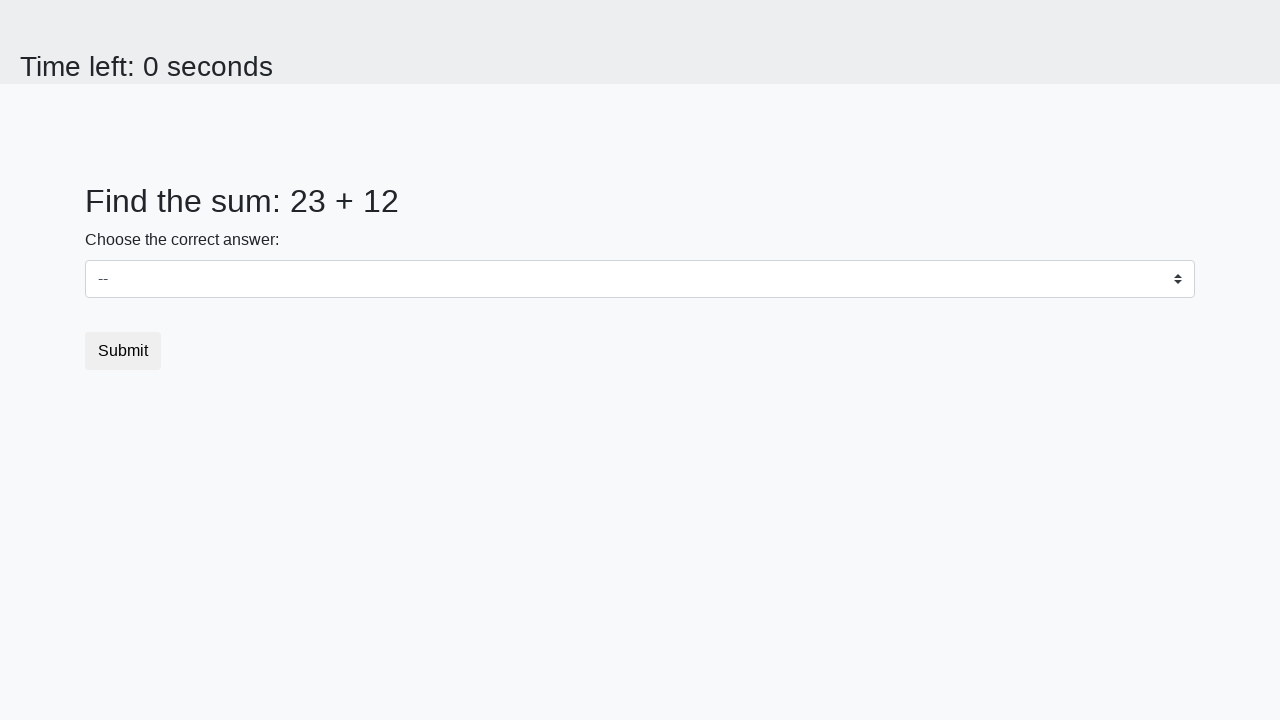

Read first number from #num1 element
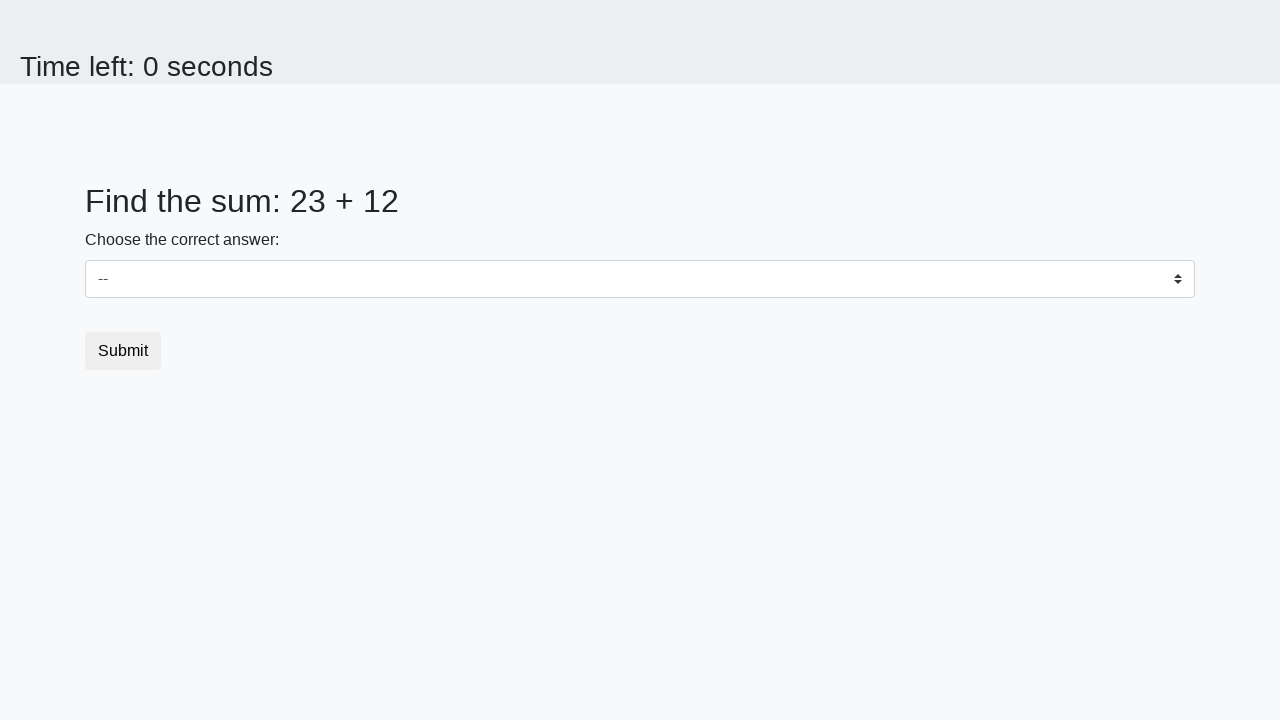

Read second number from #num2 element
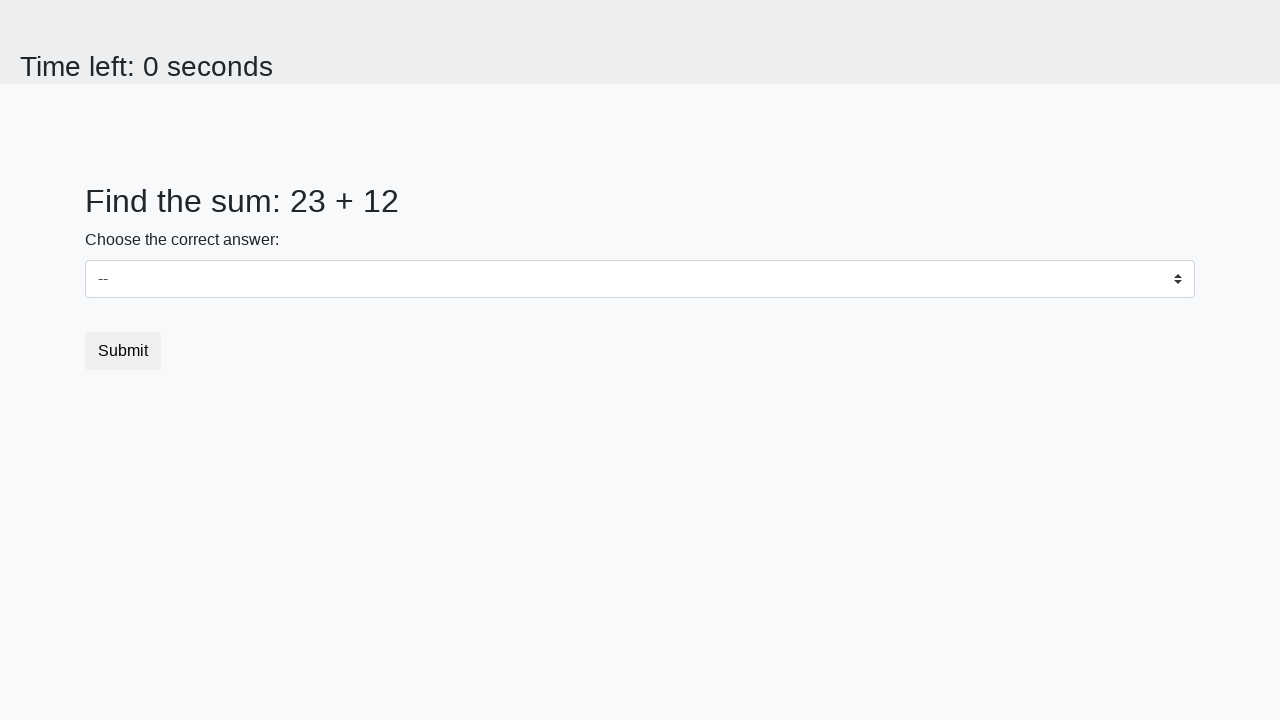

Calculated sum: 23 + 12 = 35
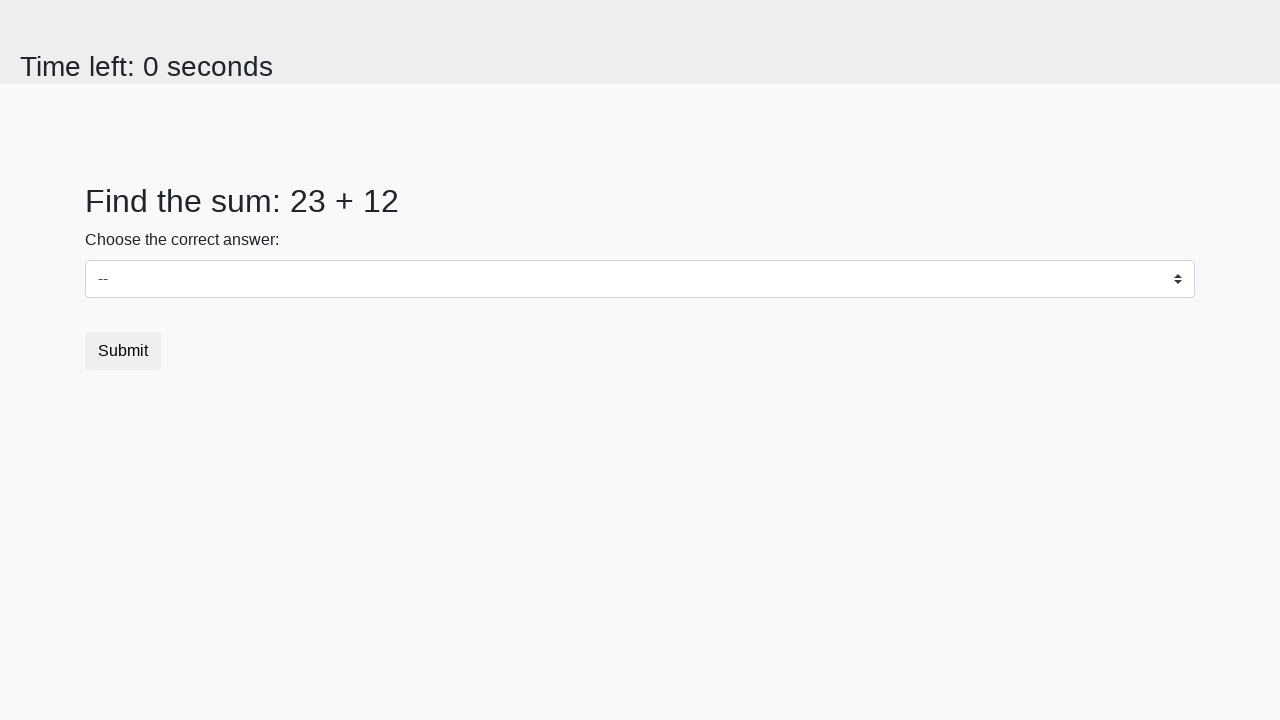

Selected sum value 35 from dropdown on select
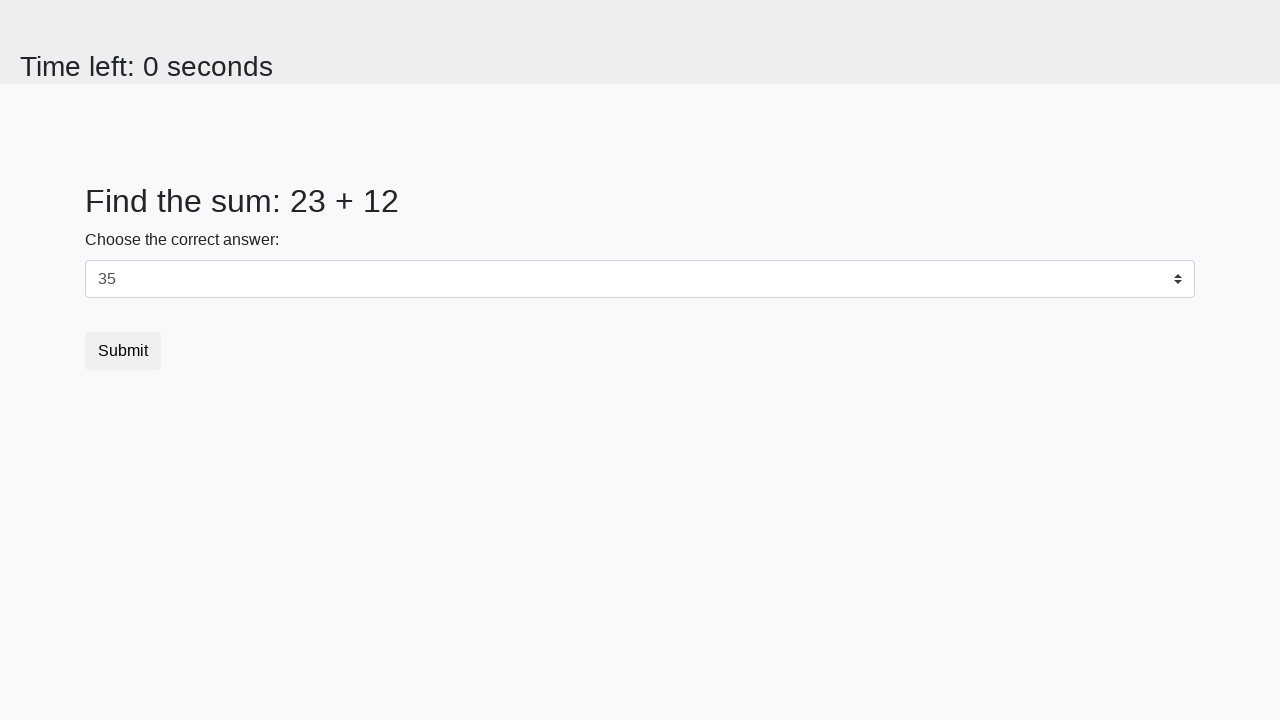

Clicked submit button at (123, 351) on button[type='submit']
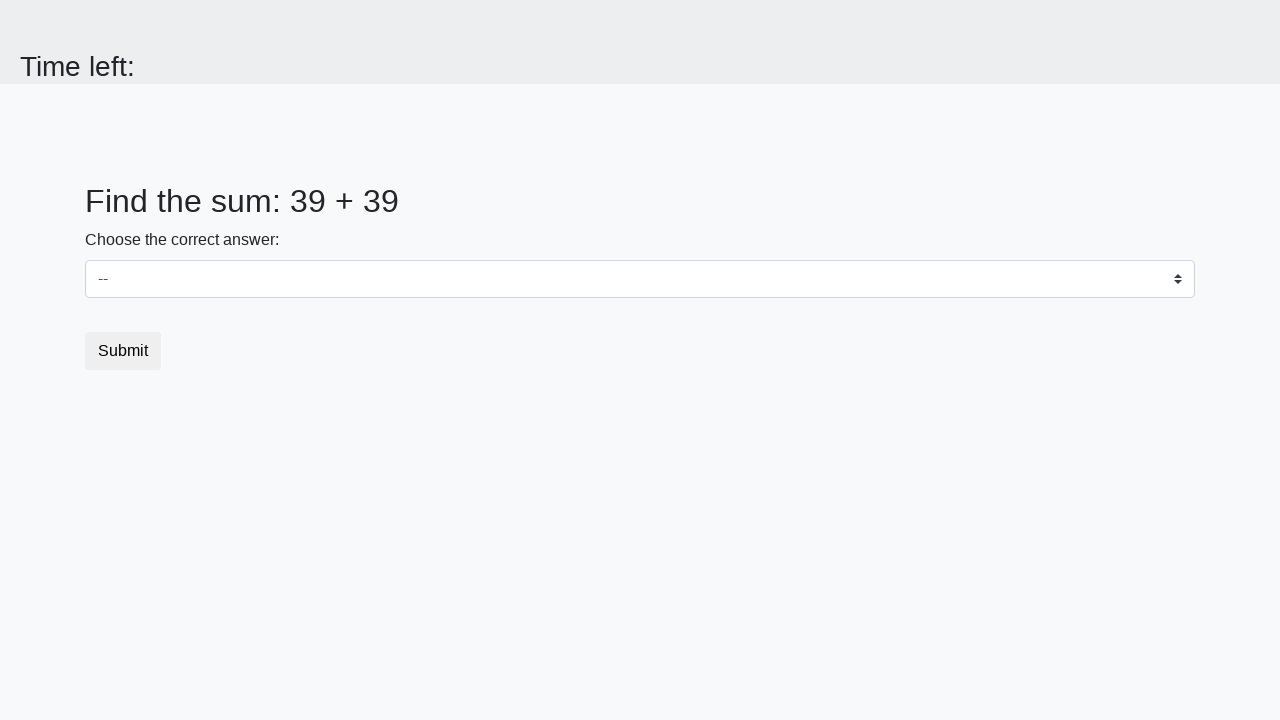

Set up alert handler to accept dialogs
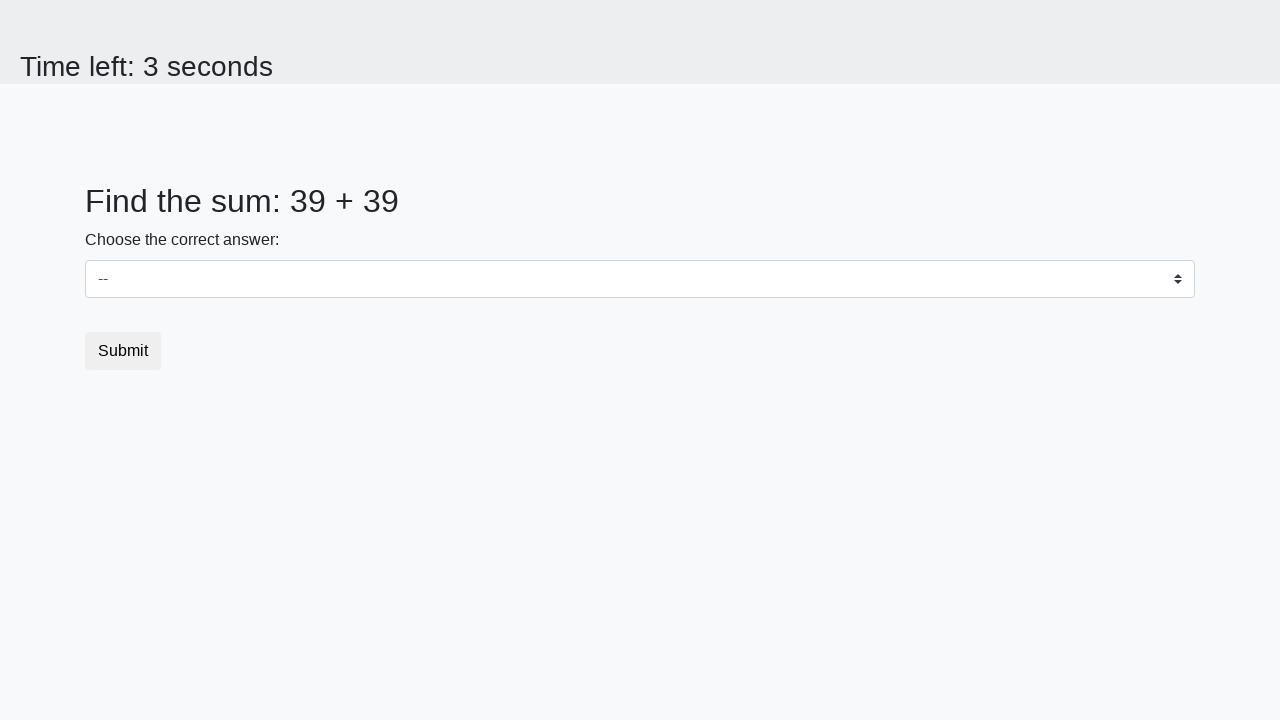

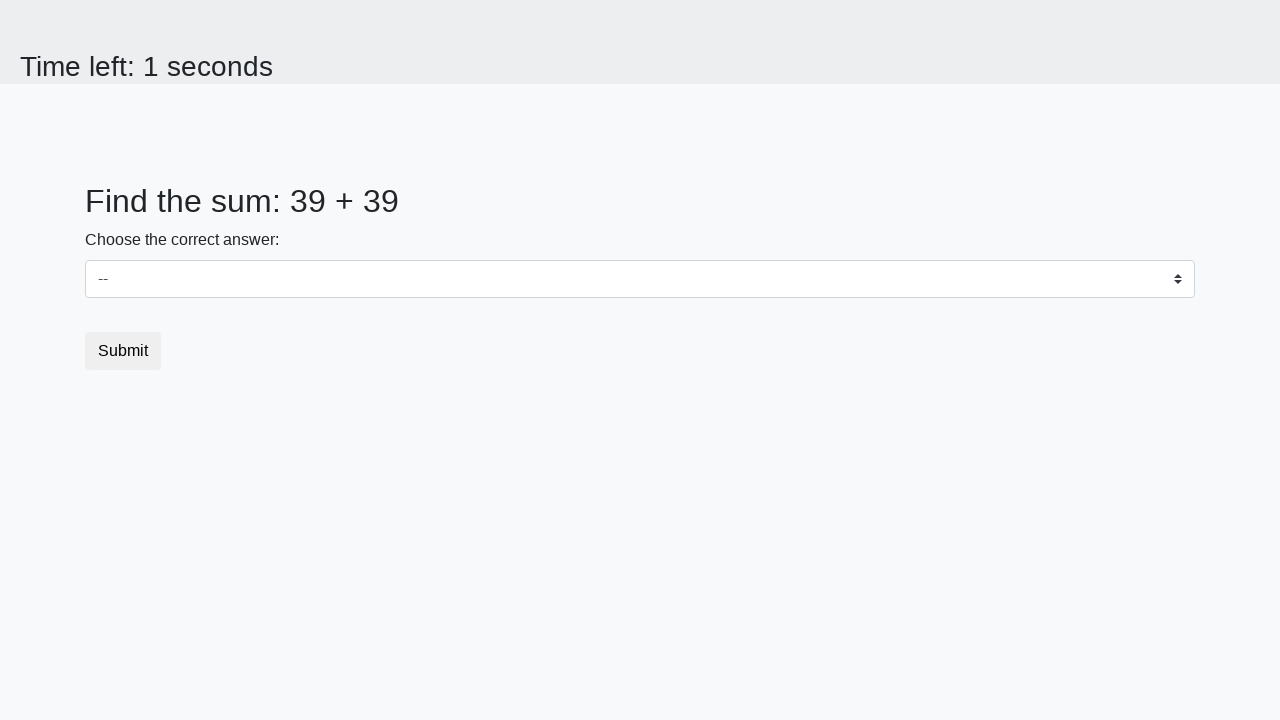